Tests radio button selection functionality by clicking on a radio button with value 'red' and verifying it becomes selected

Starting URL: https://selenium08.blogspot.com/2019/07/check-box-and-radio-buttons.html

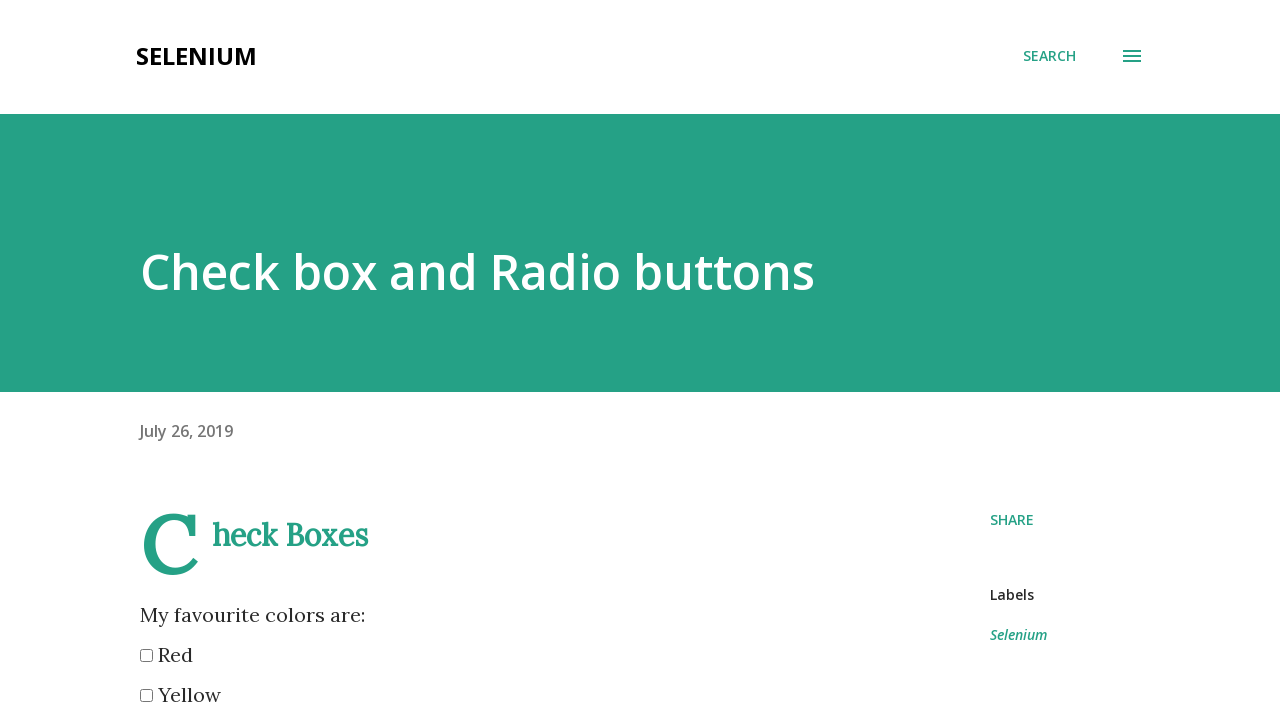

Navigated to radio button test page
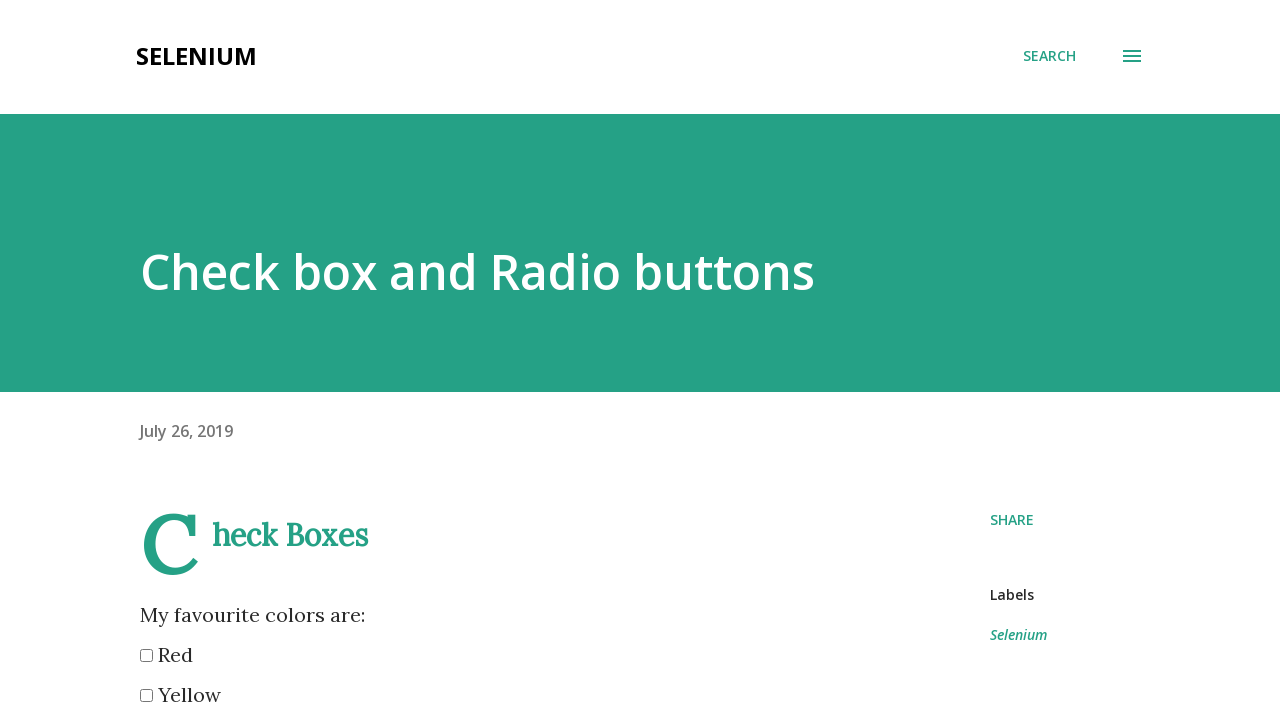

Clicked the red radio button at (146, 656) on input[value='red']
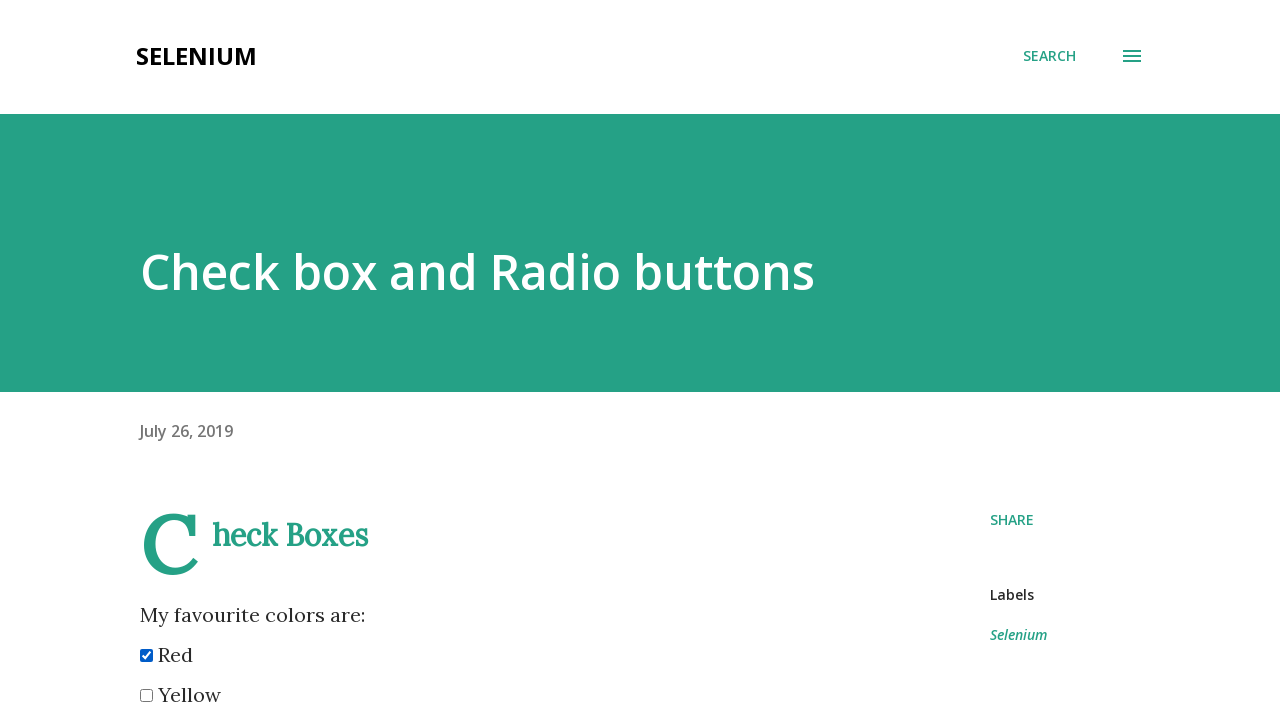

Verified the red radio button is selected
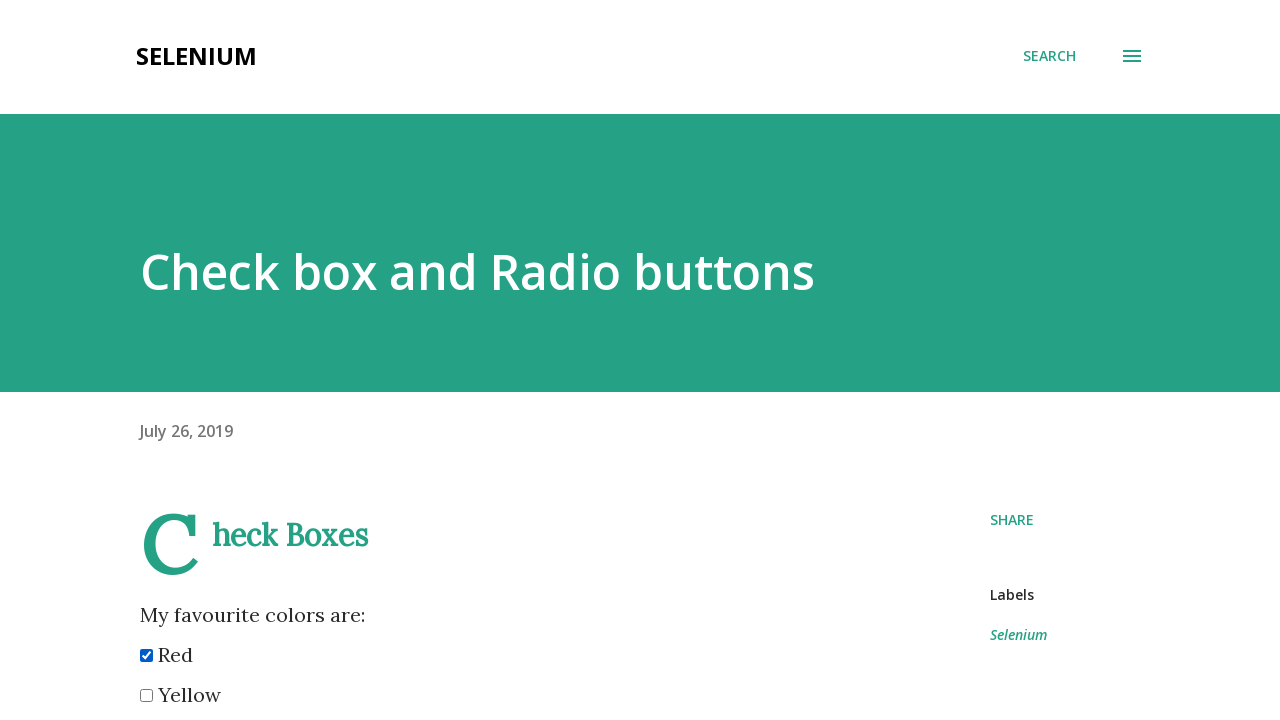

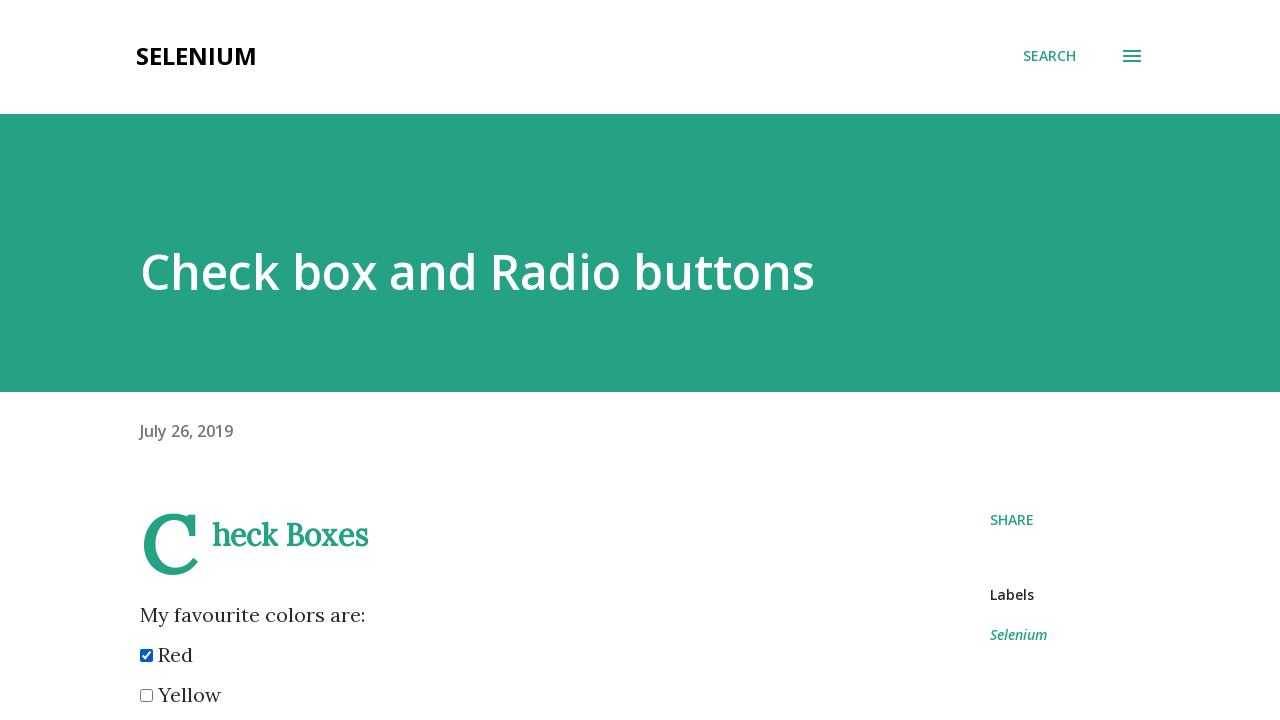